Tests click and hold functionality to select multiple consecutive items in a list

Starting URL: https://automationfc.github.io/jquery-selectable/

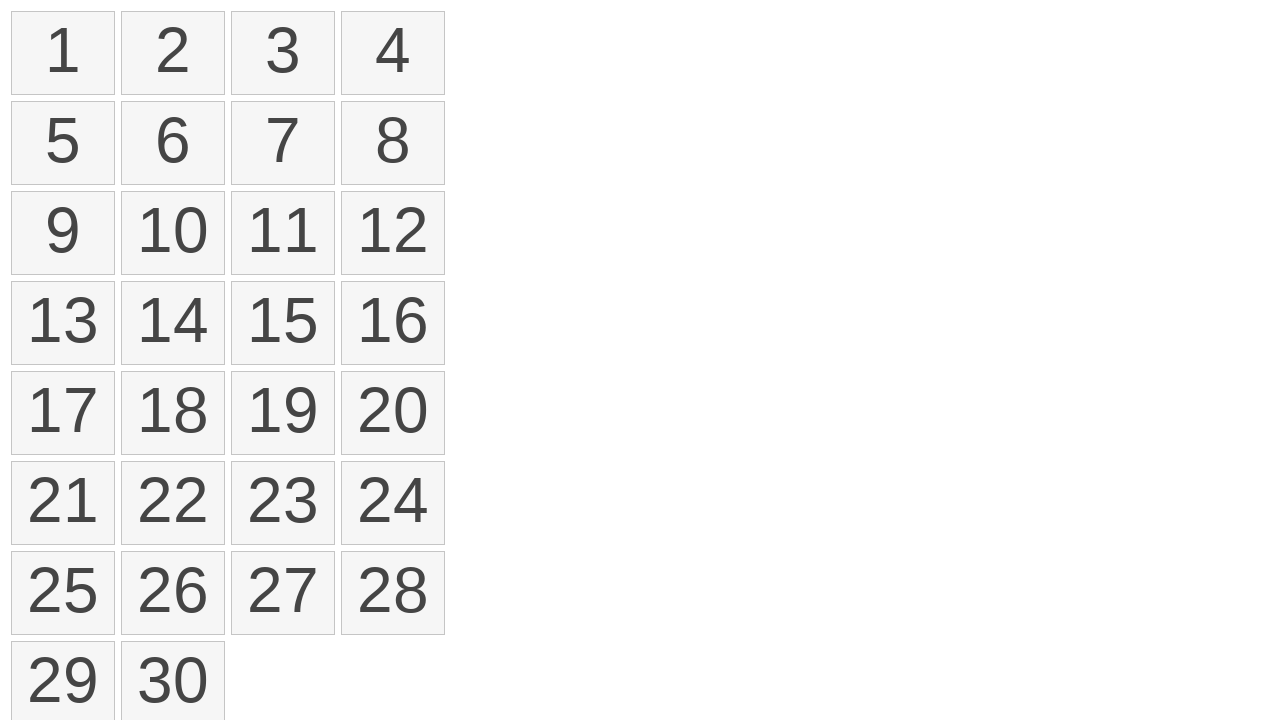

Retrieved all selectable list items from the page
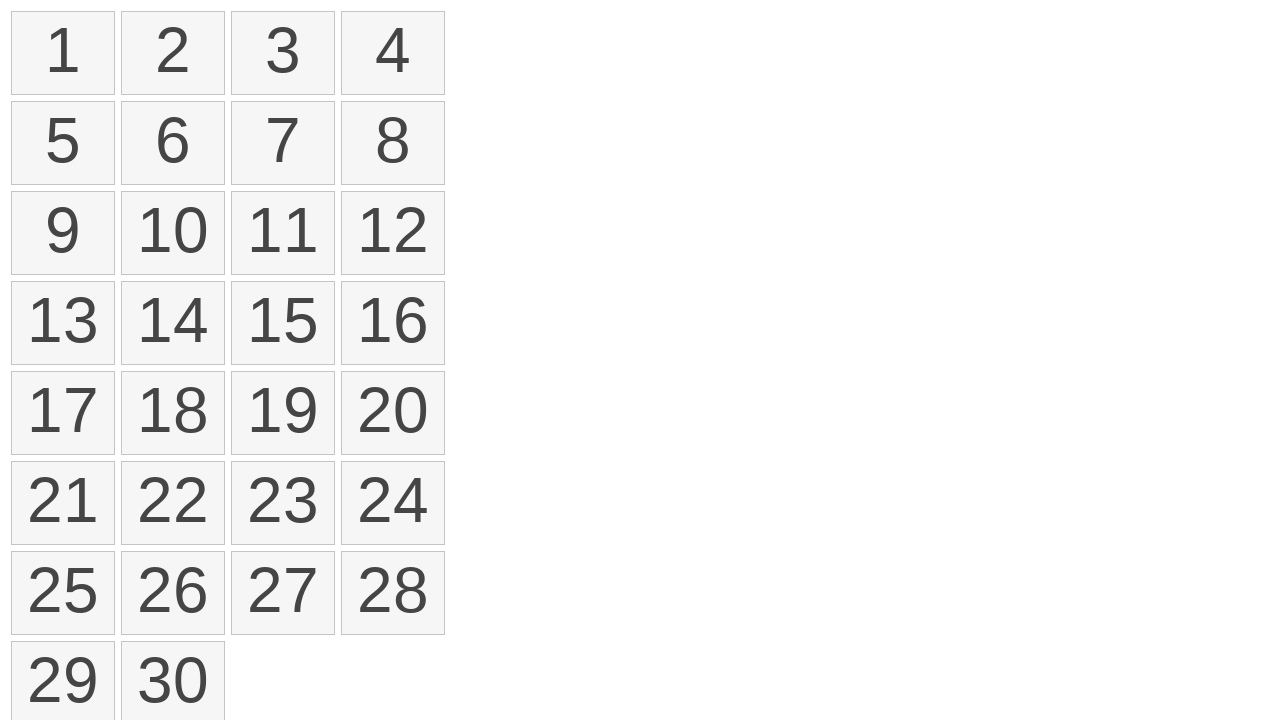

Moved mouse to item 8 position at (346, 106)
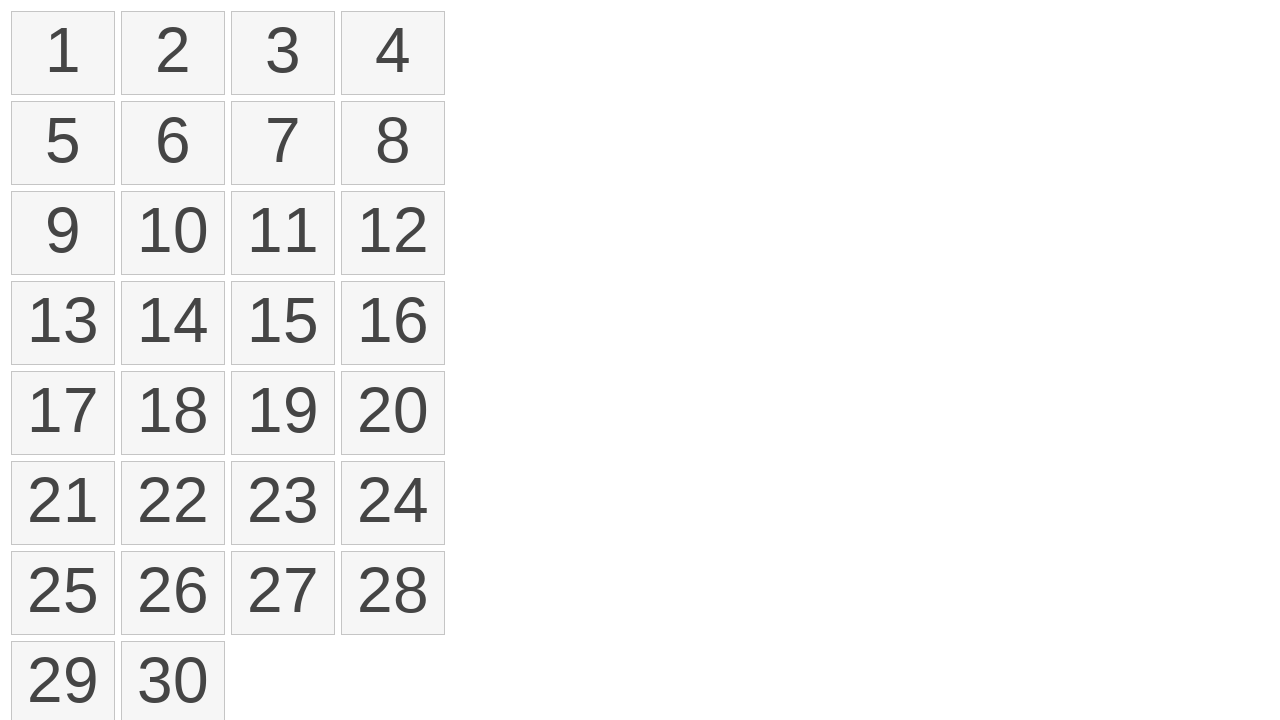

Pressed mouse button down on item 8 at (346, 106)
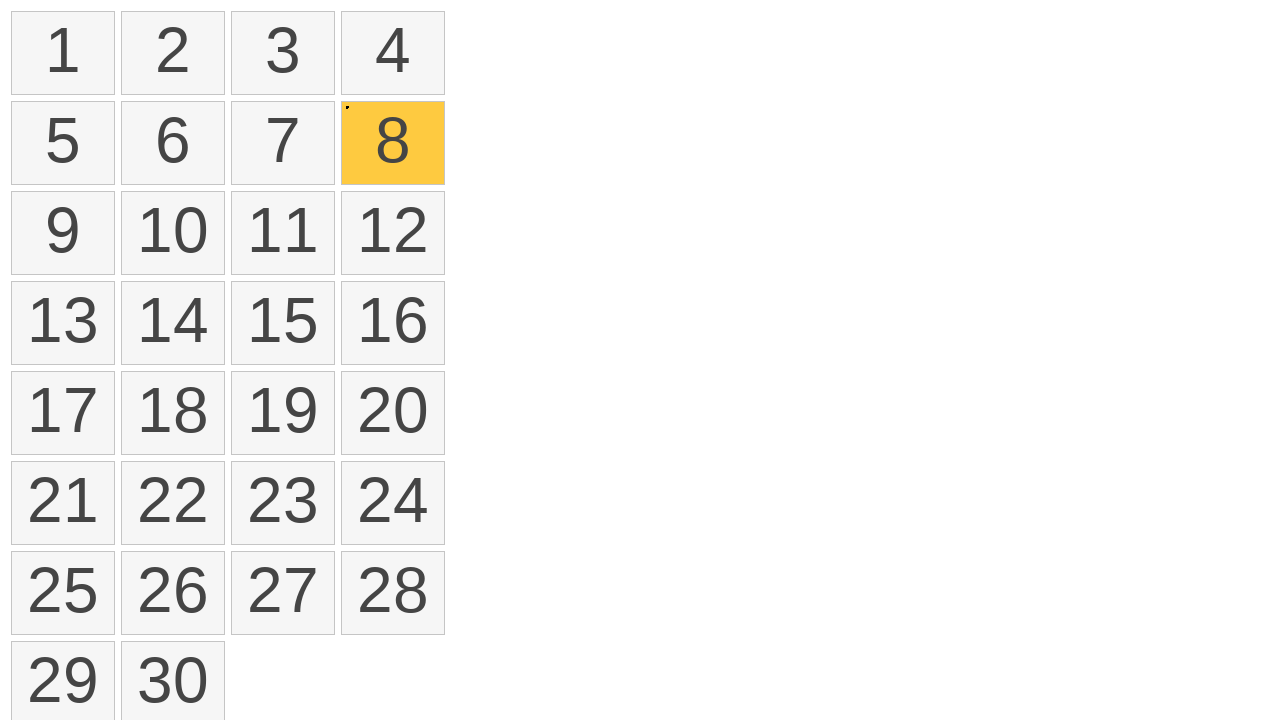

Dragged mouse from item 8 to item 10 while holding button at (126, 196)
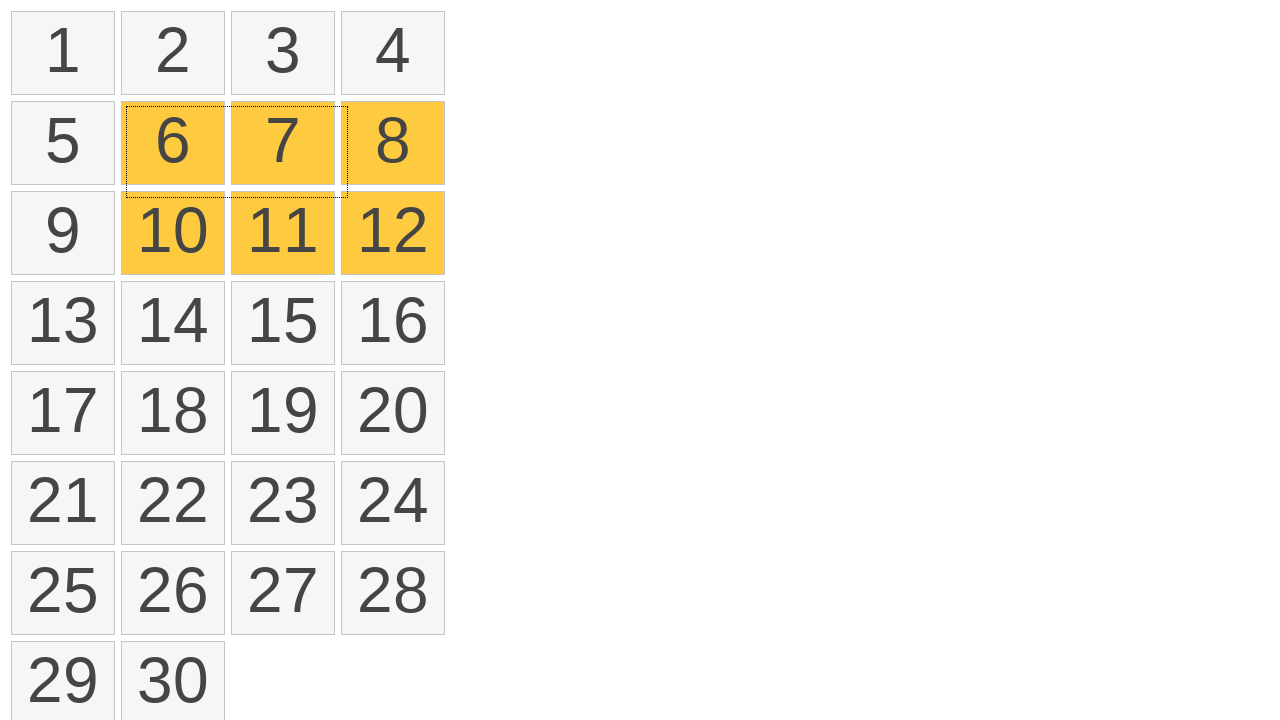

Released mouse button to complete selection range at (126, 196)
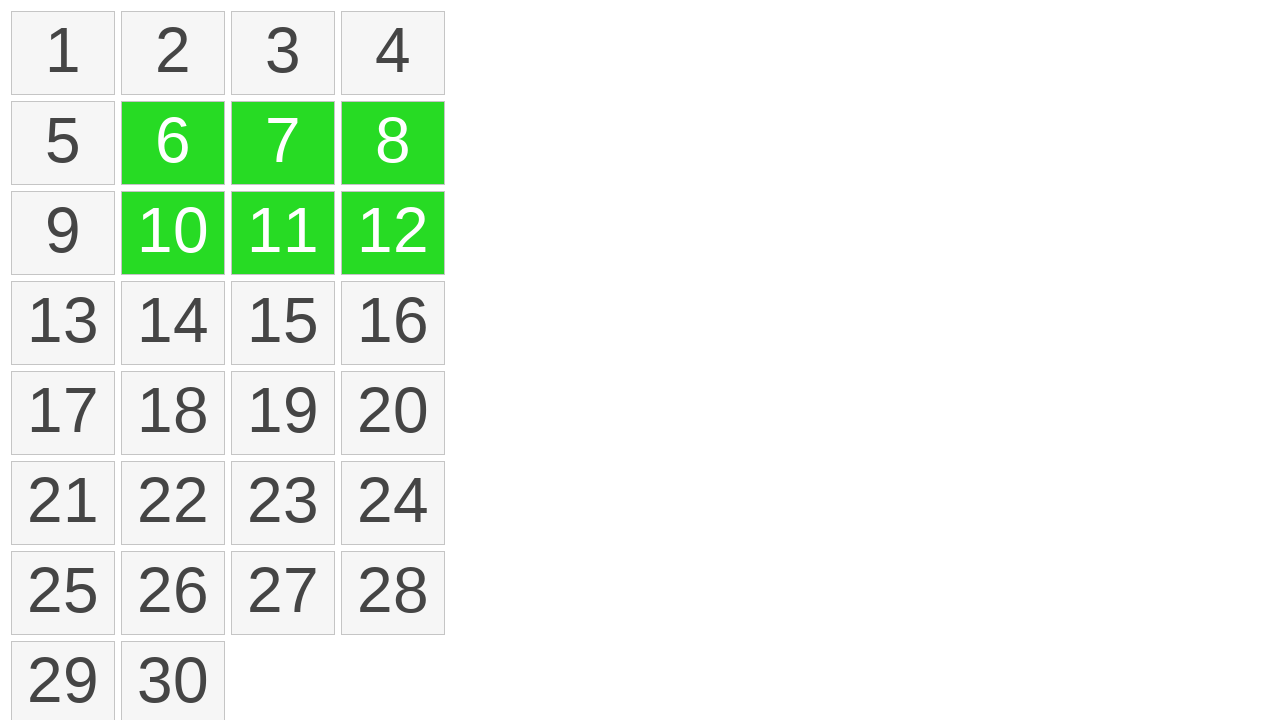

Retrieved all selected items from the list
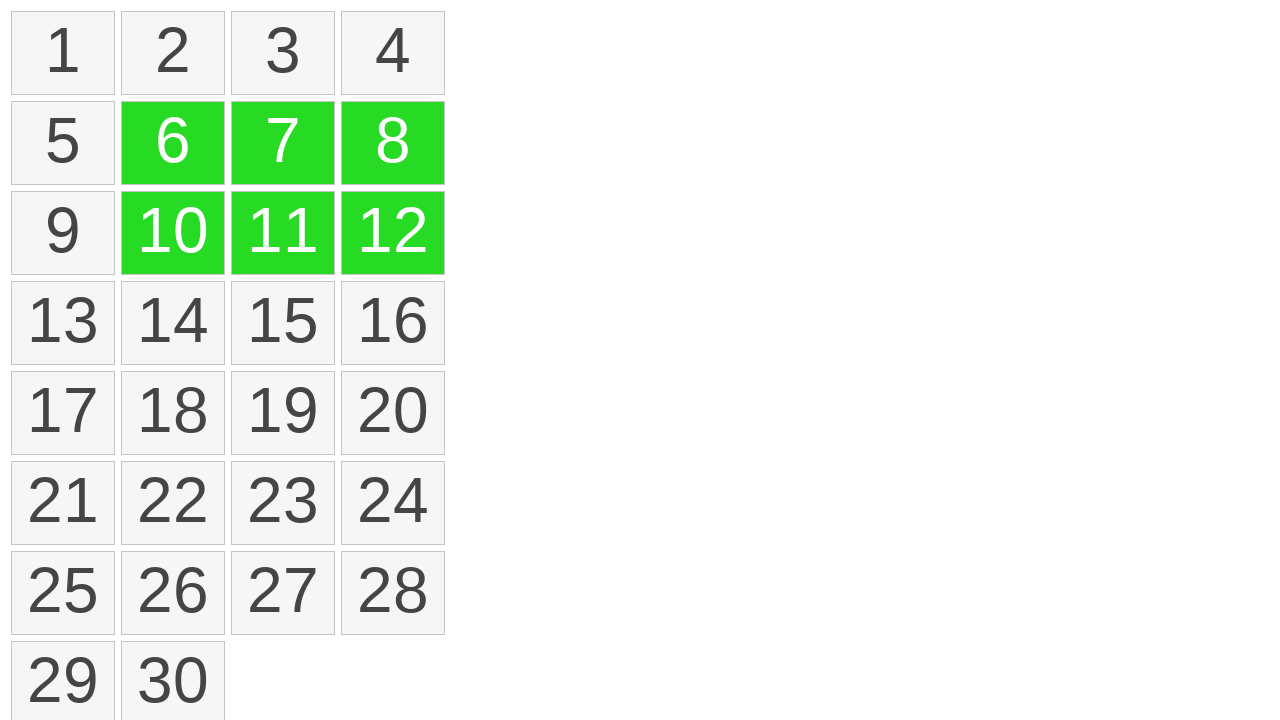

Verified that exactly 6 items are selected
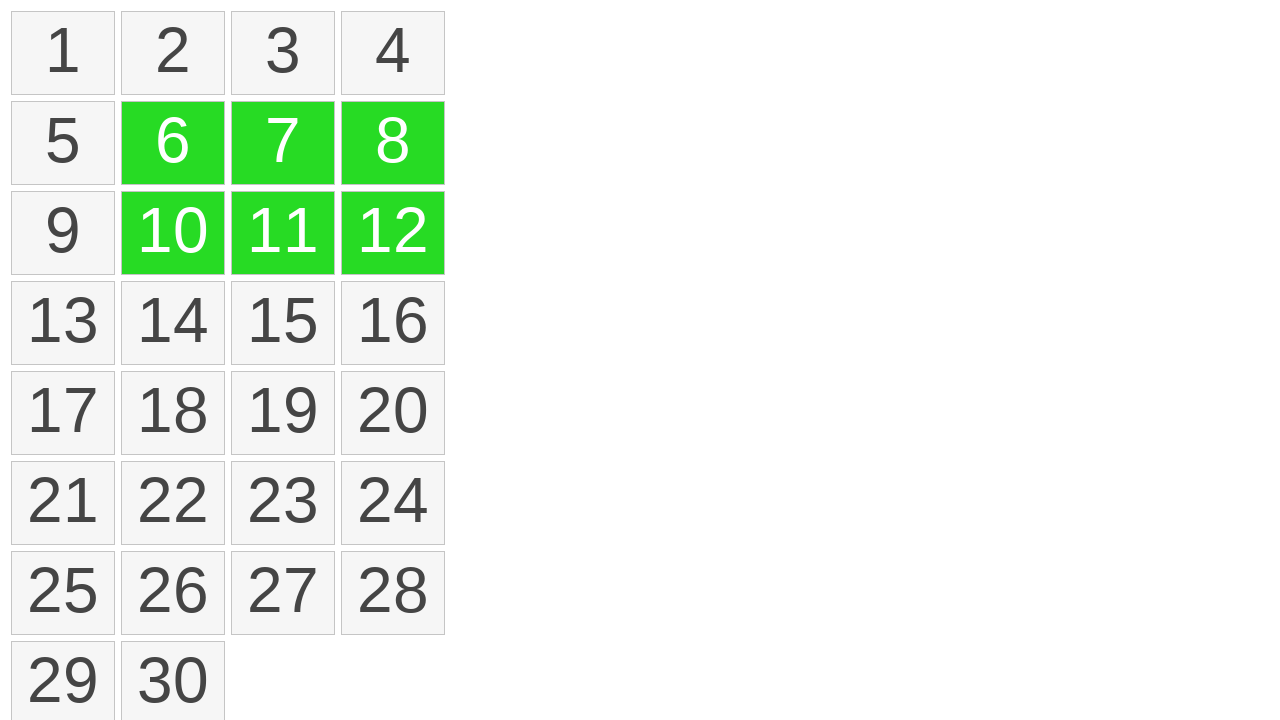

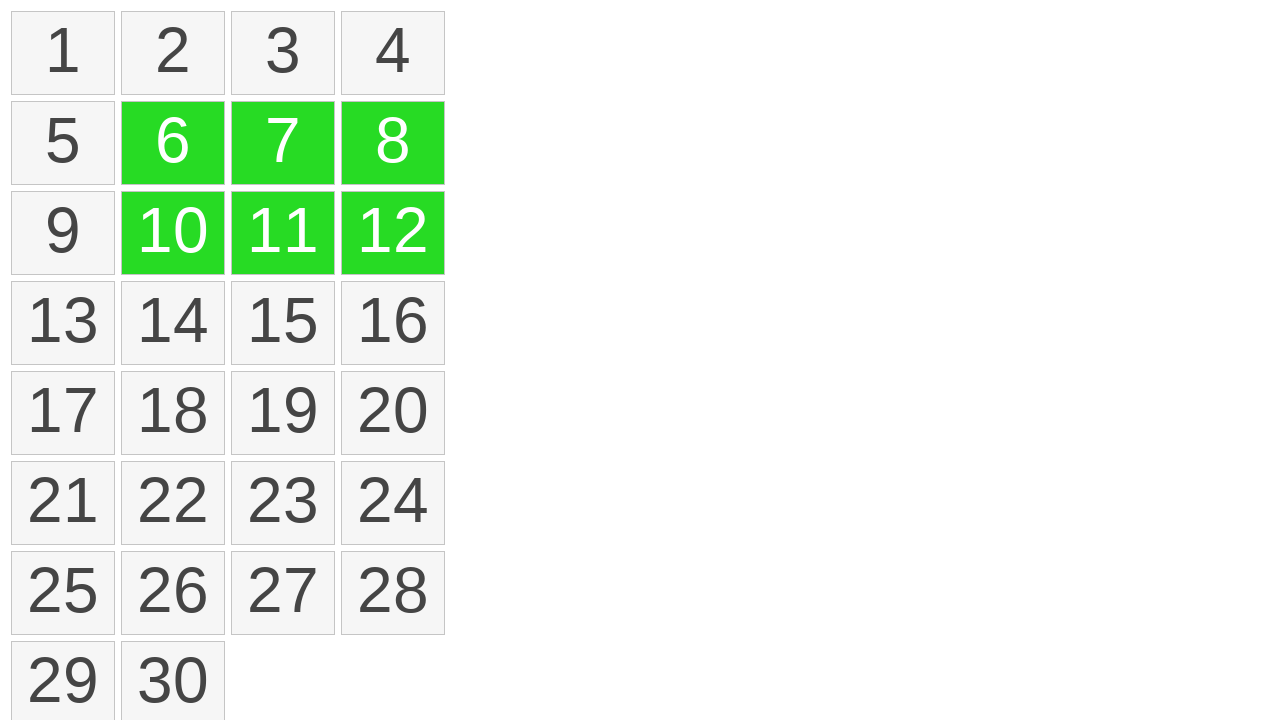